Navigates to the APSRTC online bus booking homepage and verifies that navigation links are present on the page

Starting URL: https://www.apsrtconline.in/oprs-web/

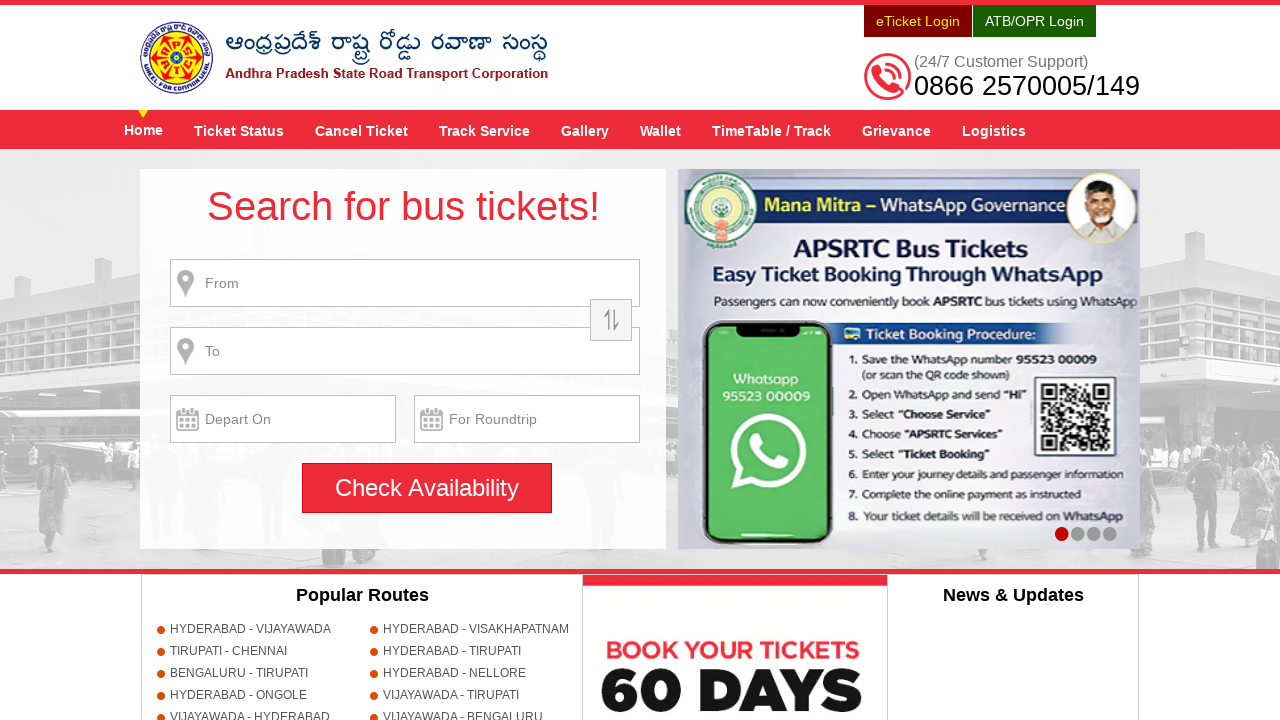

Waited for navigation links to be present on the page
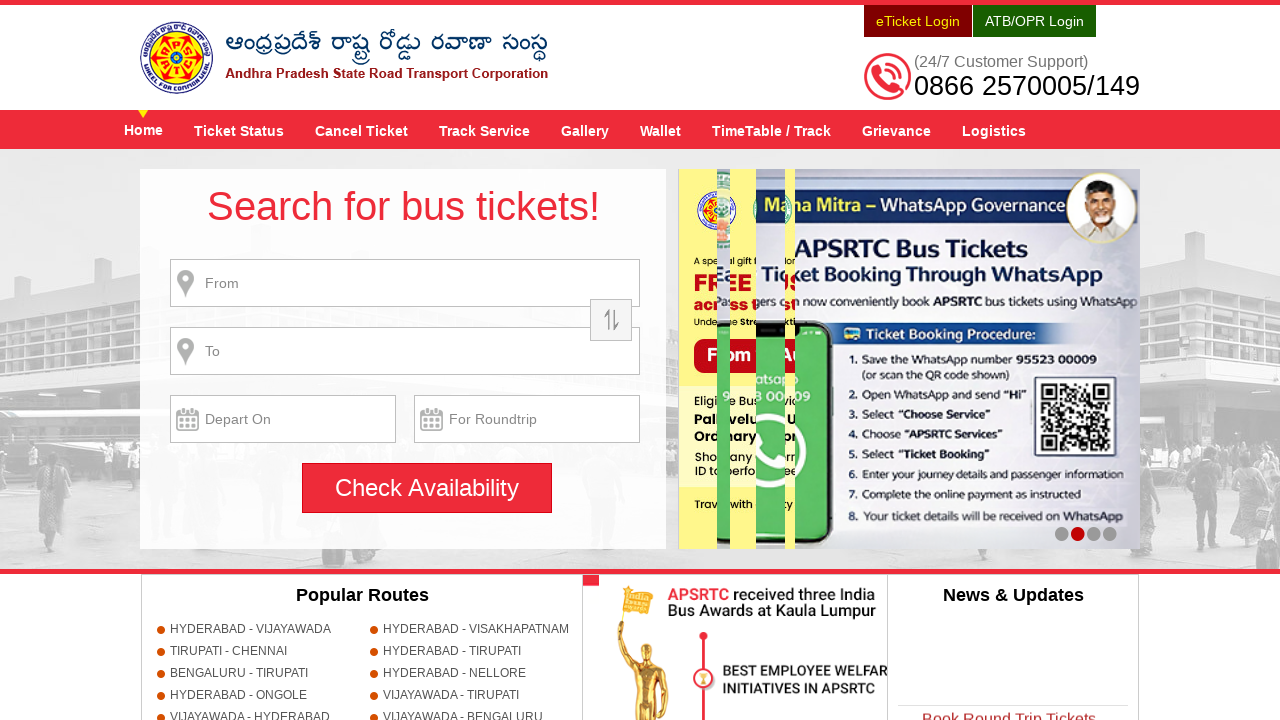

Verified that page DOM content is fully loaded
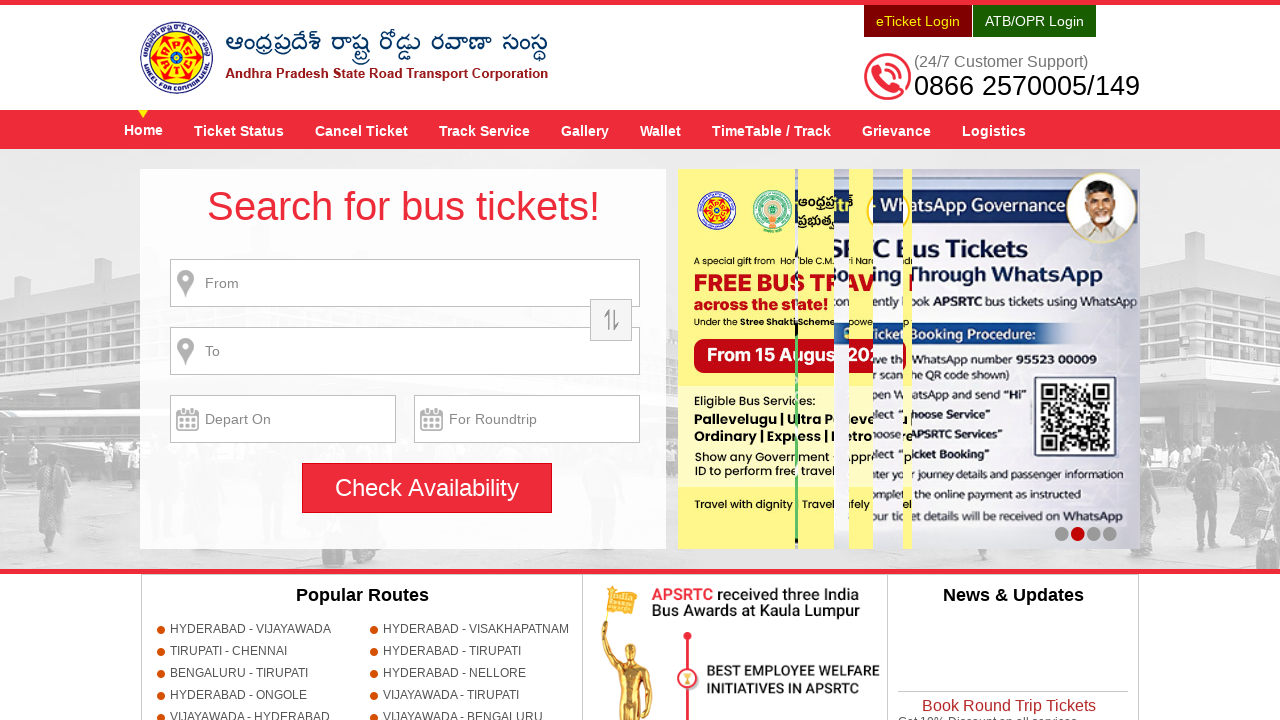

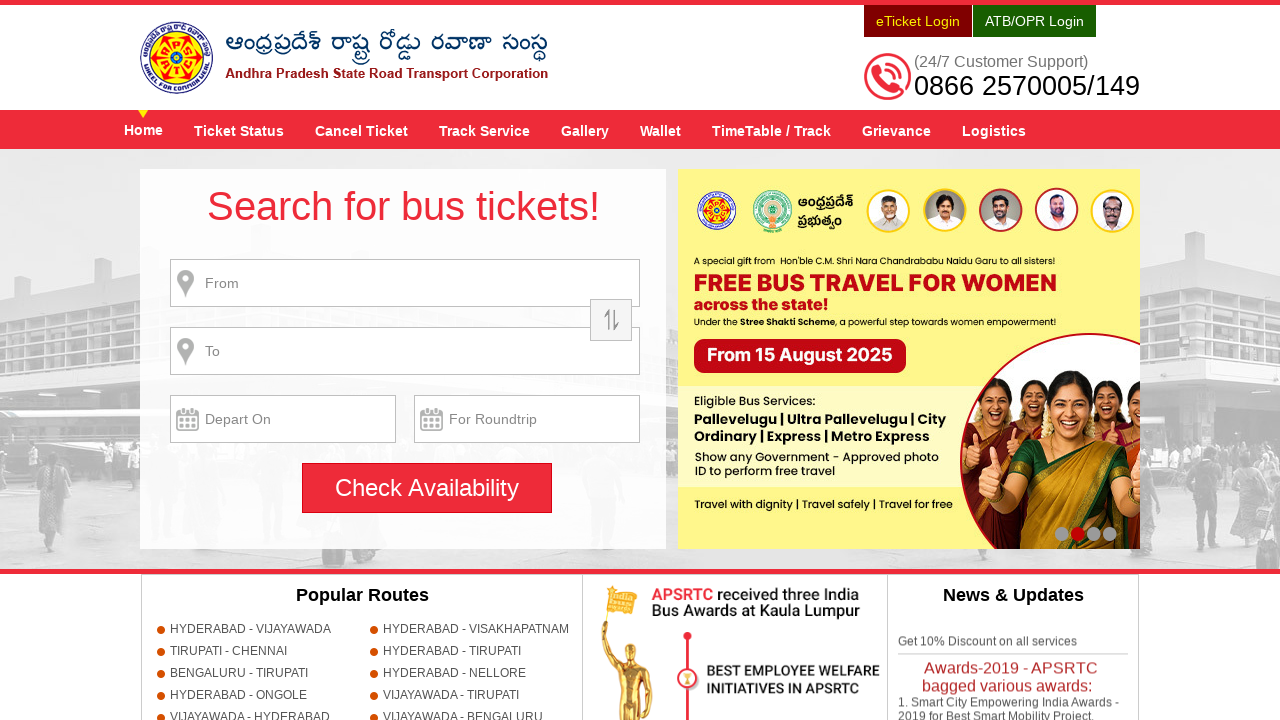